Tests date picker functionality by selecting a specific date (June 15, 2027) through calendar navigation and verifying the selected values

Starting URL: https://rahulshettyacademy.com/seleniumPractise/#/offers

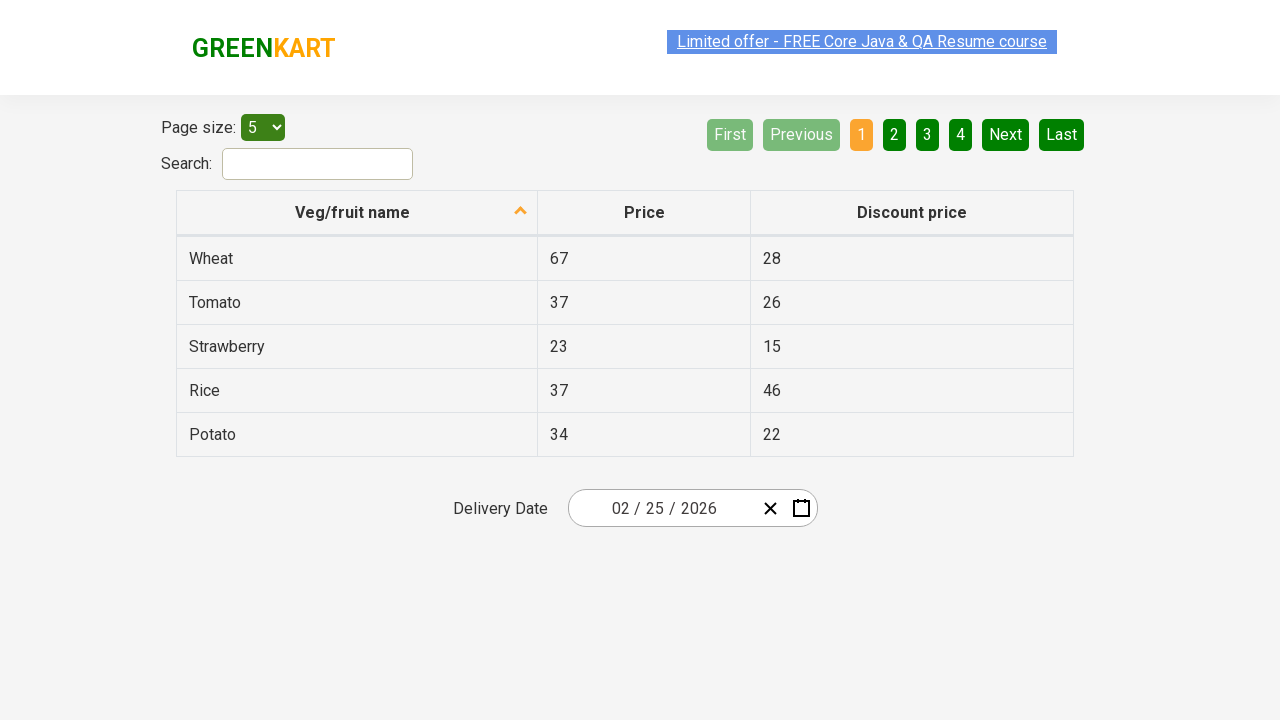

Clicked calendar button to open date picker at (801, 508) on .react-date-picker__calendar-button__icon
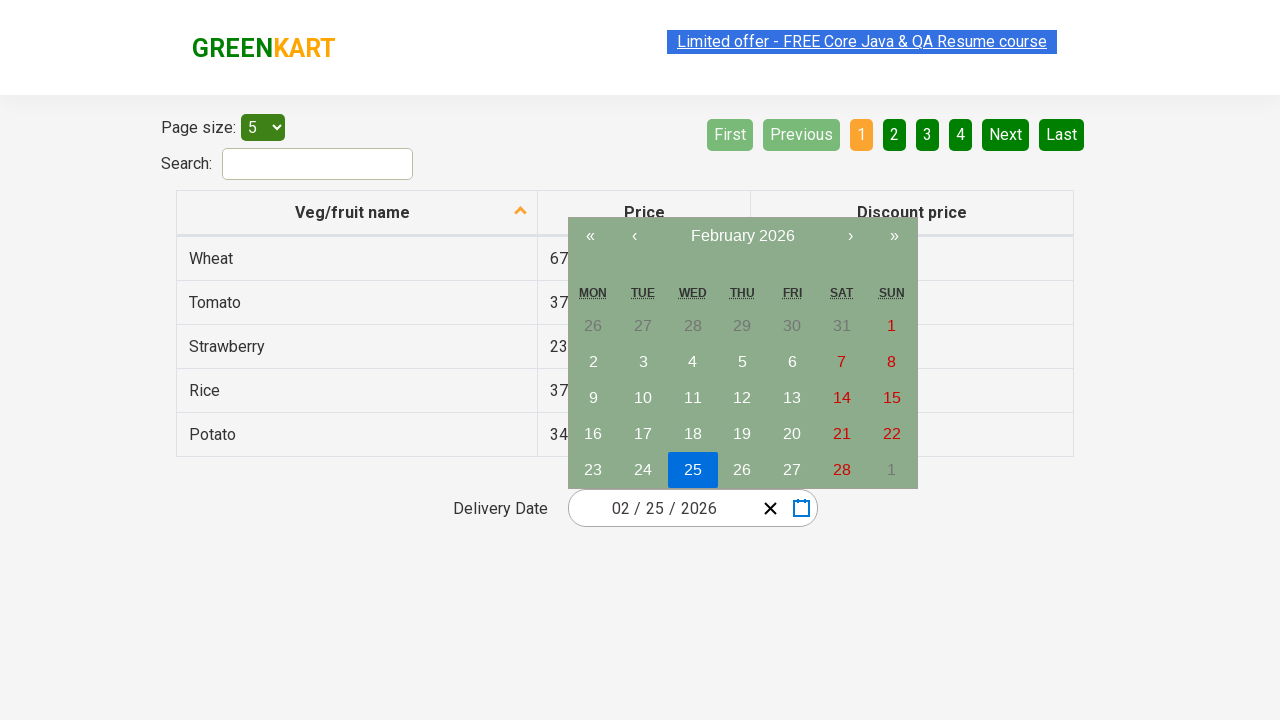

Clicked month/year label to navigate to year view at (742, 236) on .react-calendar__navigation__label__labelText
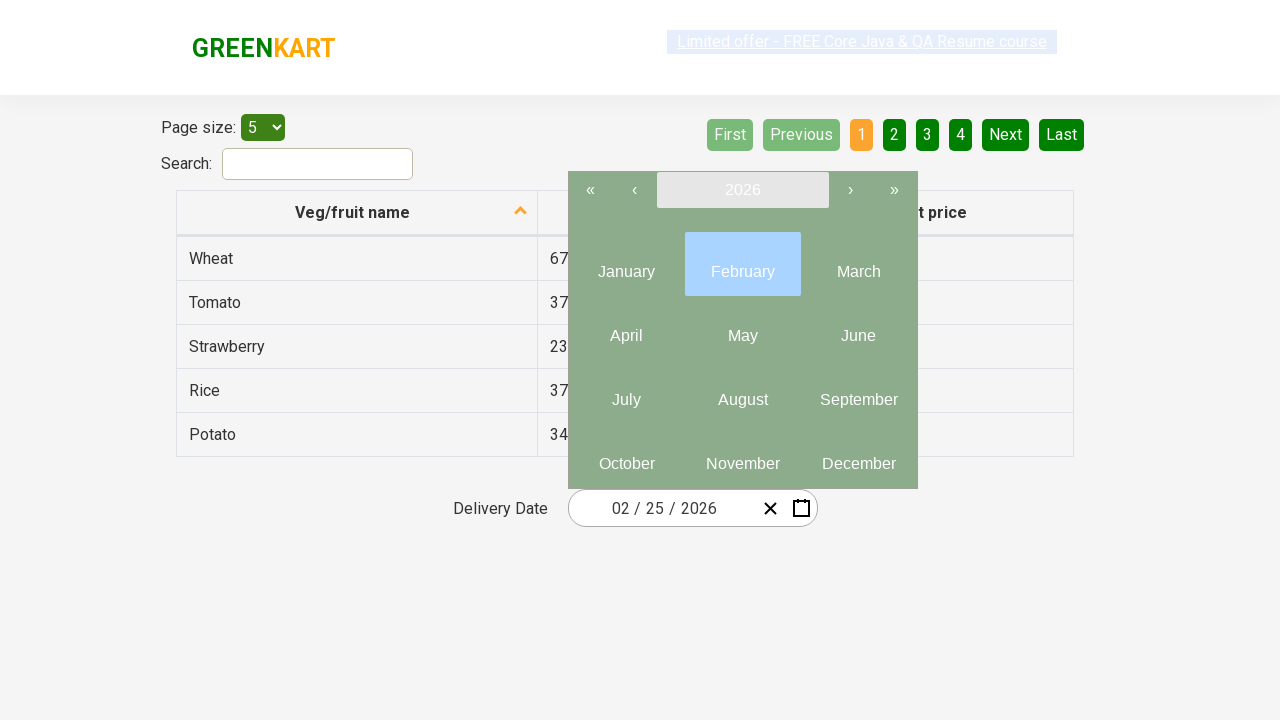

Clicked month/year label again to navigate to decade view at (742, 190) on .react-calendar__navigation__label__labelText
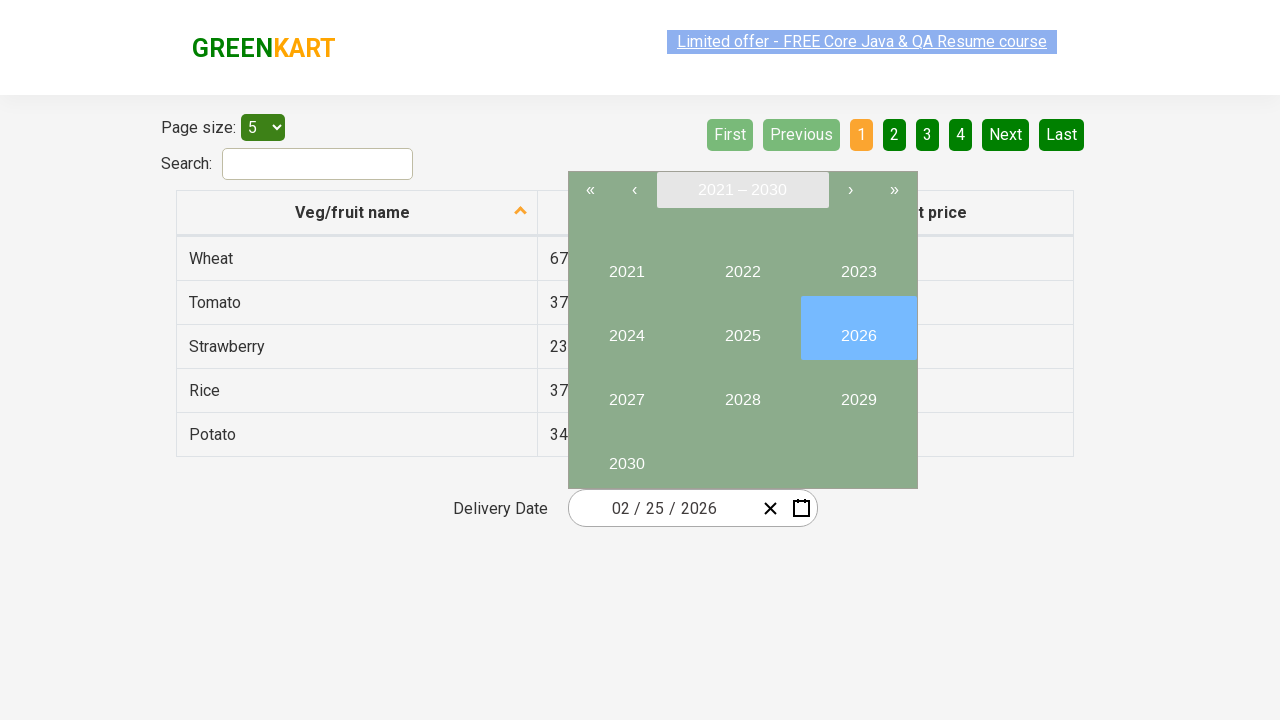

Selected year 2027 at (626, 392) on button:has-text('2027')
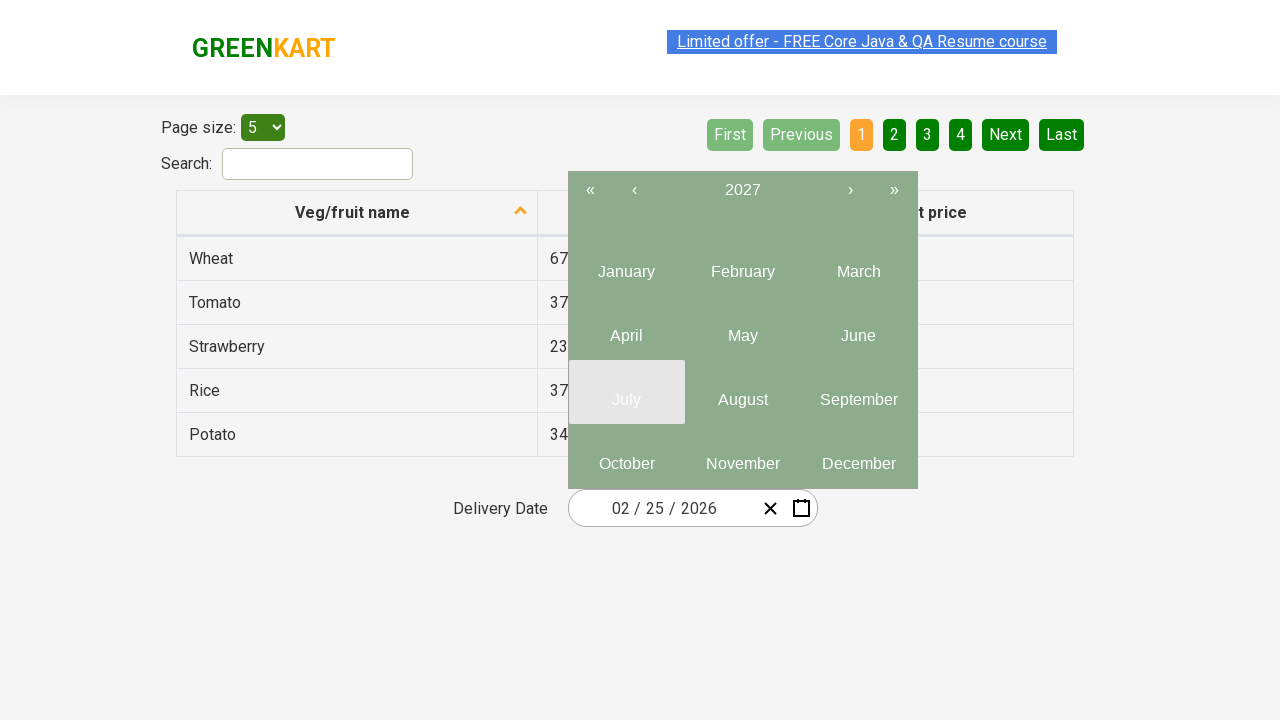

Selected June (month 6) in the year view at (858, 328) on .react-calendar__year-view__months__month >> nth=5
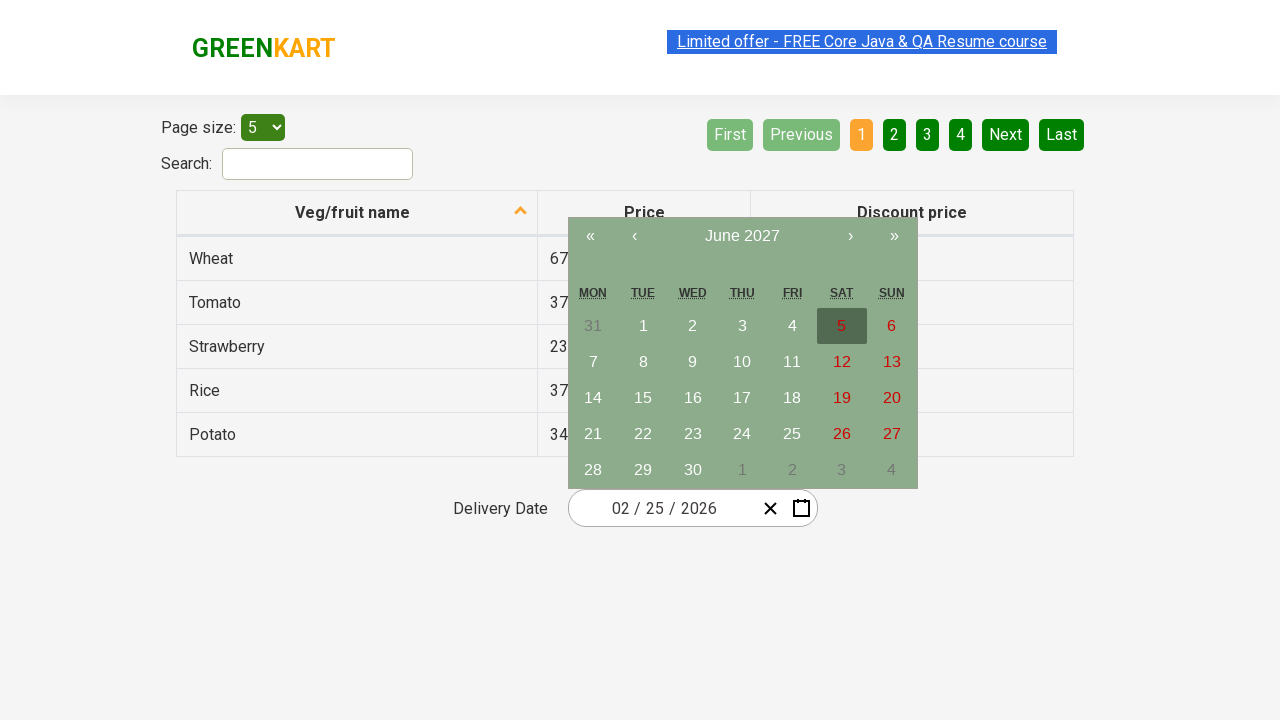

Selected day 15 from the calendar at (643, 398) on abbr:has-text('15')
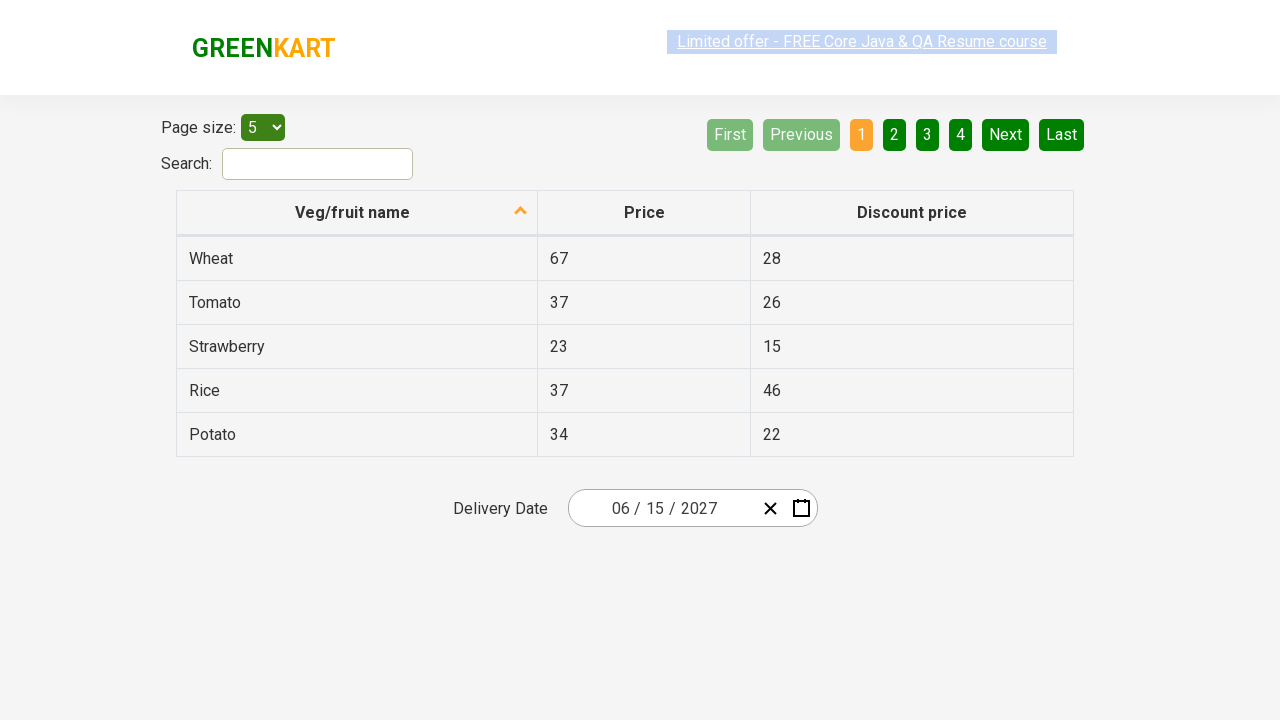

Retrieved all date input fields
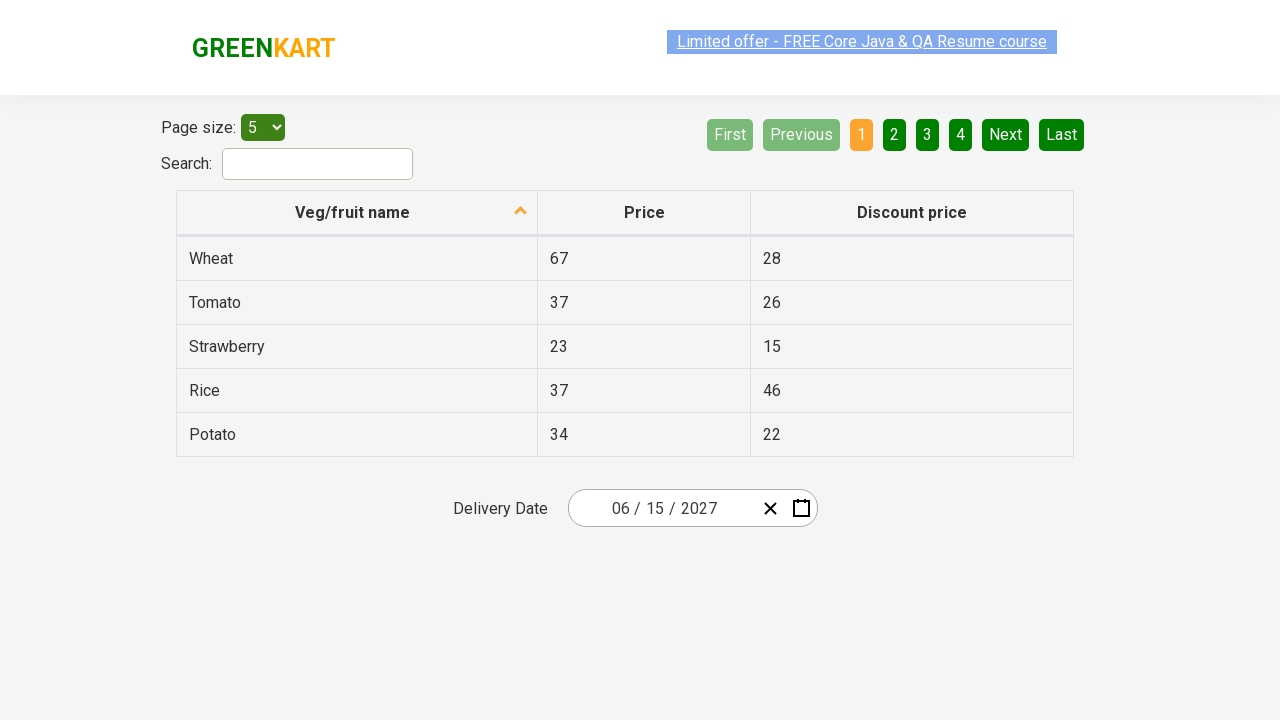

Verified that 3 date input fields are present
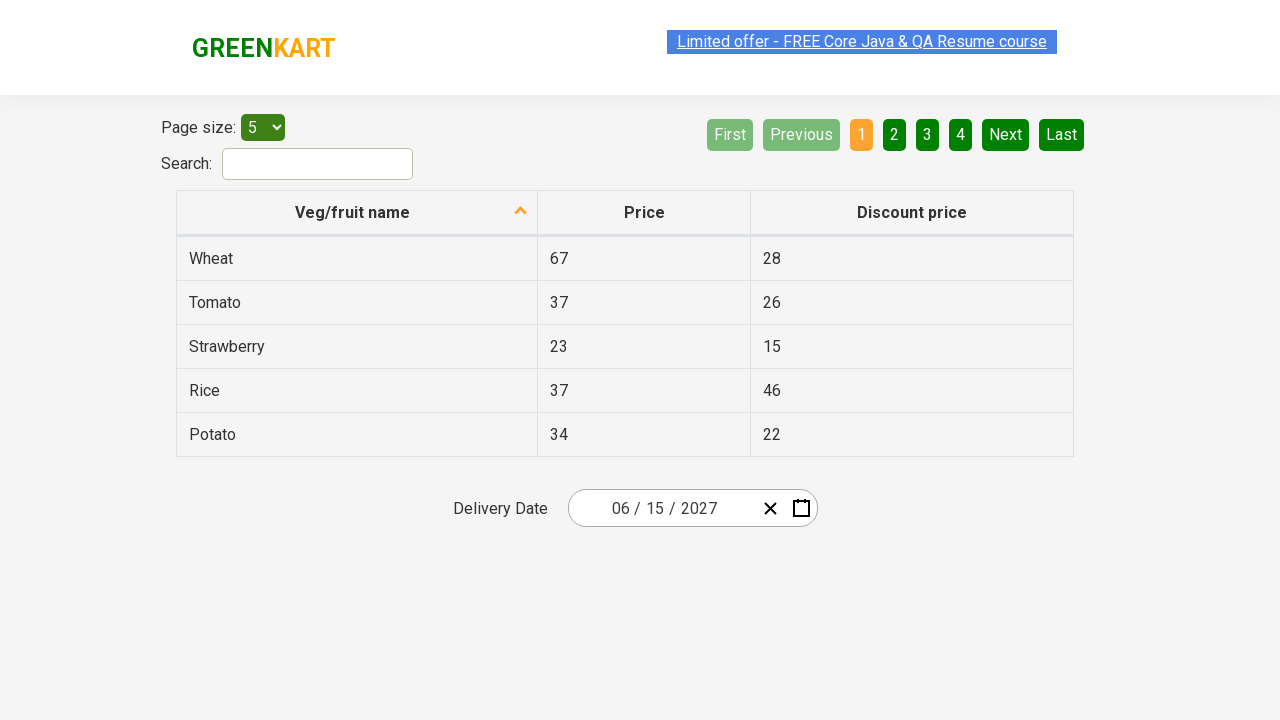

Verified that month field contains value '6' (June)
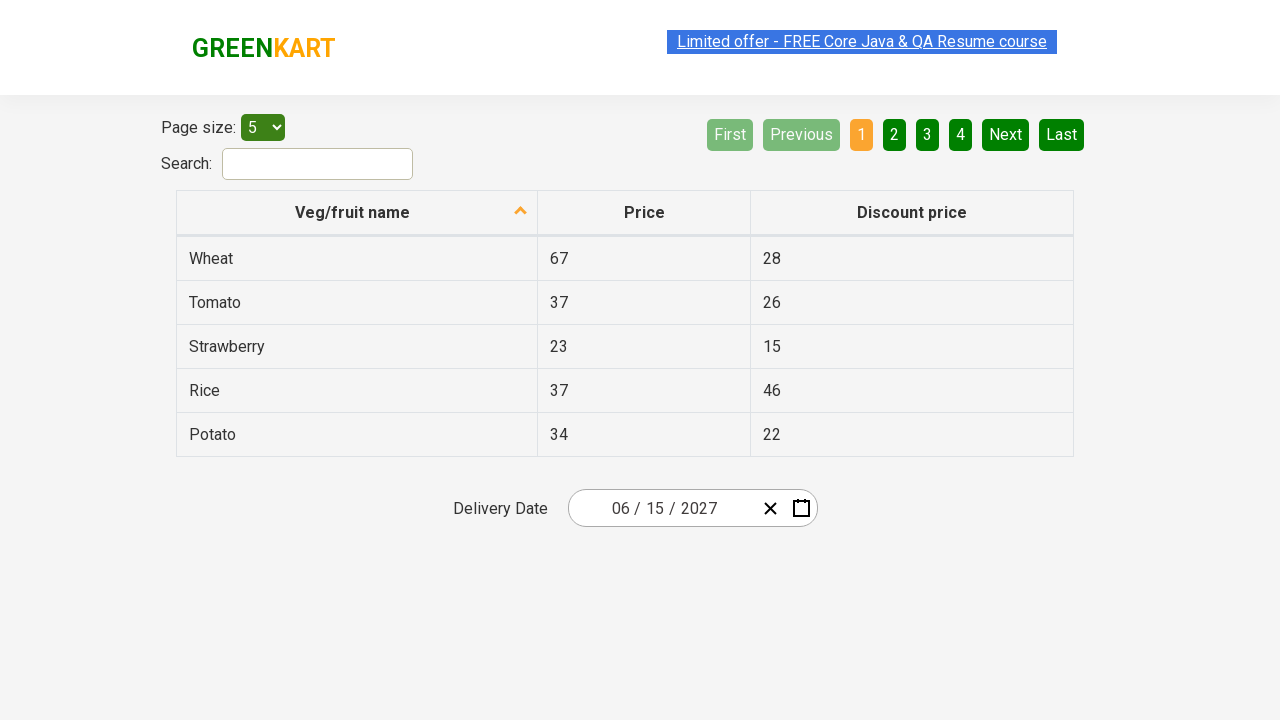

Verified that day field contains value '15'
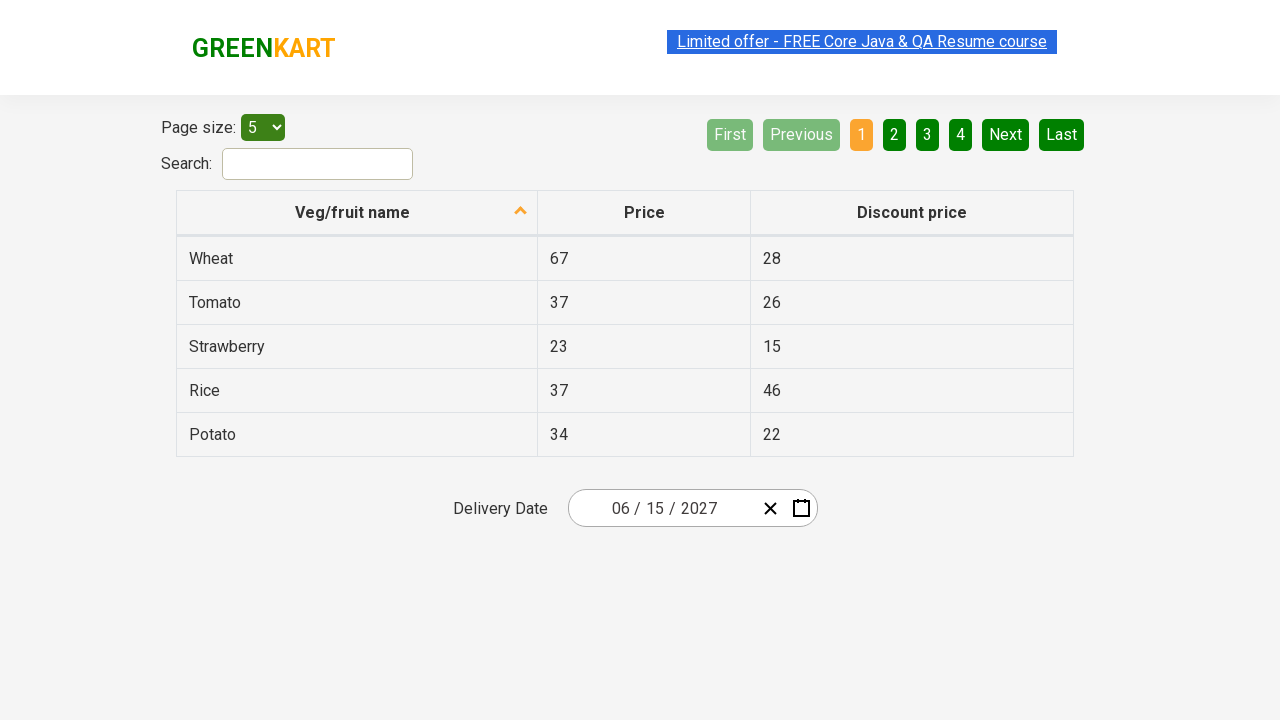

Verified that year field contains value '2027'
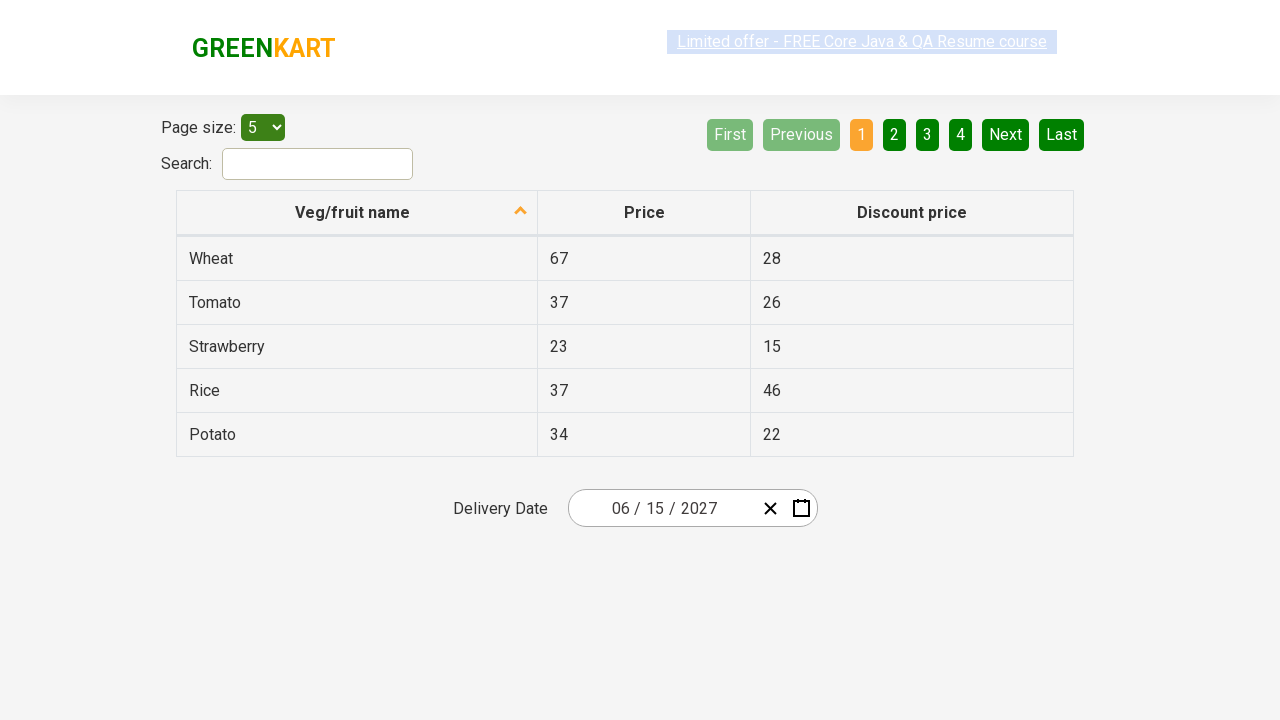

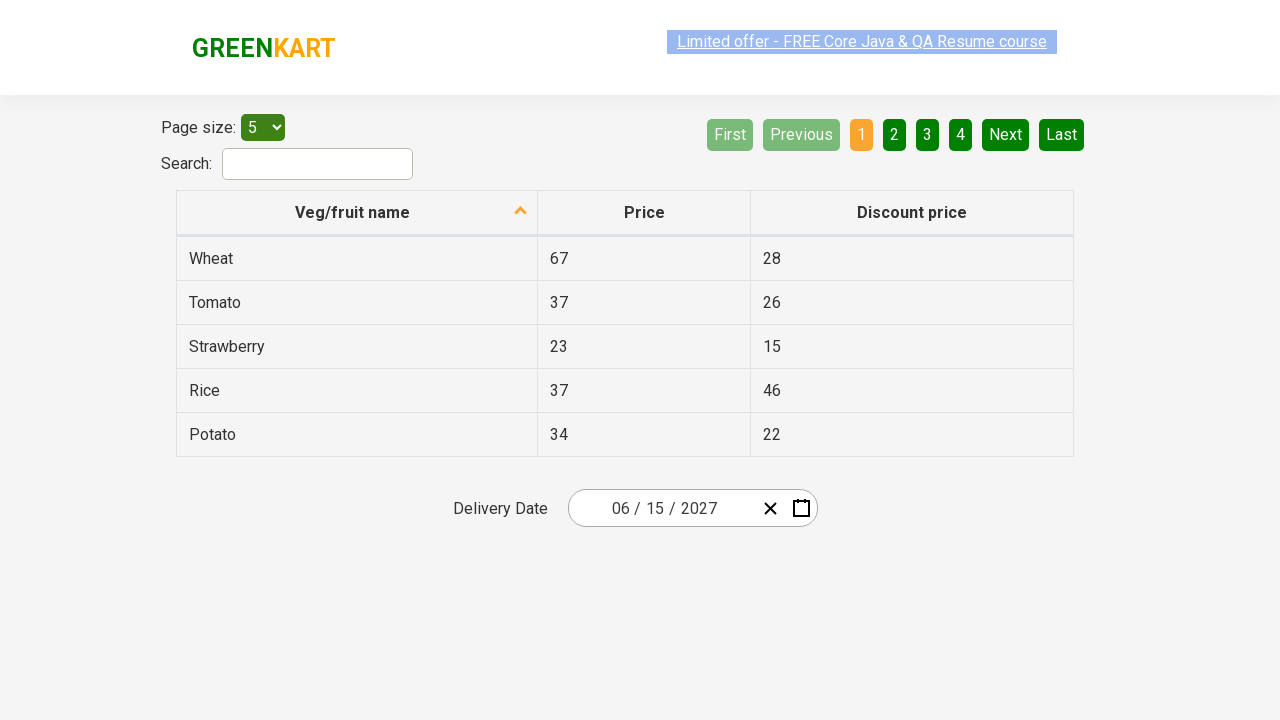